Tests navigation to A/B Testing page and verifies the page title contains "A/B Test"

Starting URL: http://the-internet.herokuapp.com/

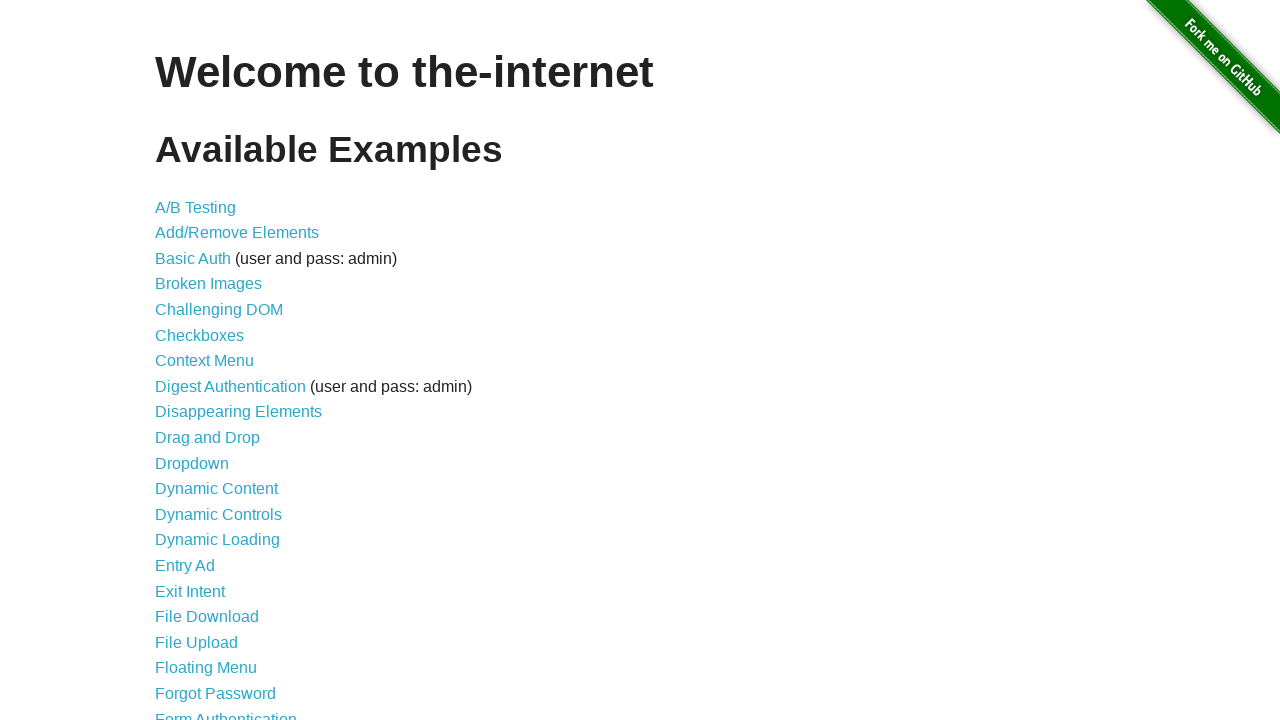

Clicked on A/B Testing link at (196, 207) on text=A/B Testing
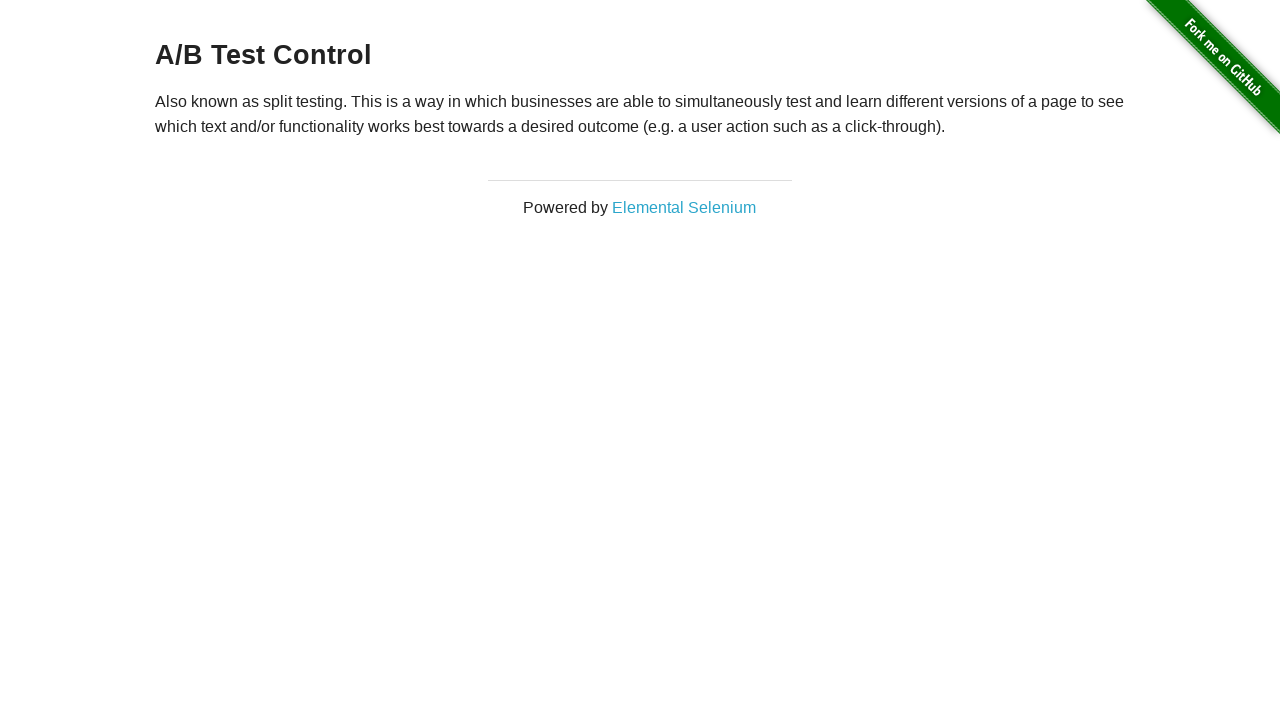

H3 title loaded and is present on A/B Testing page
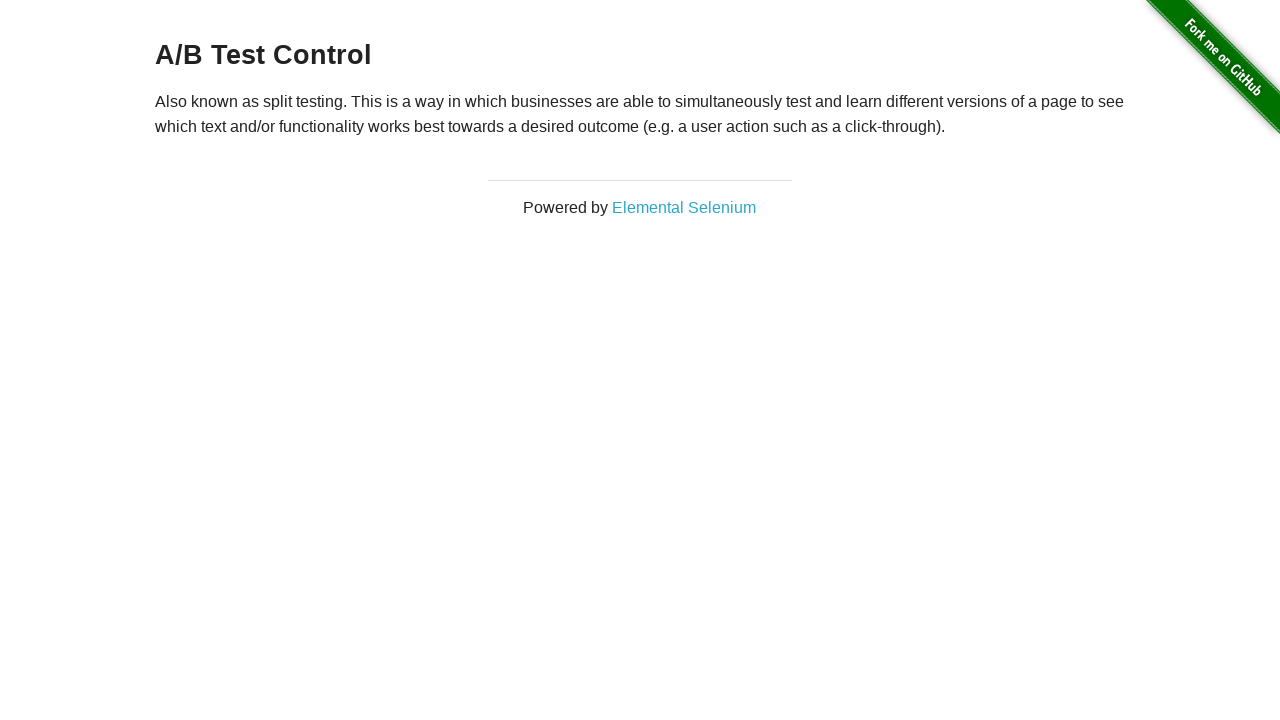

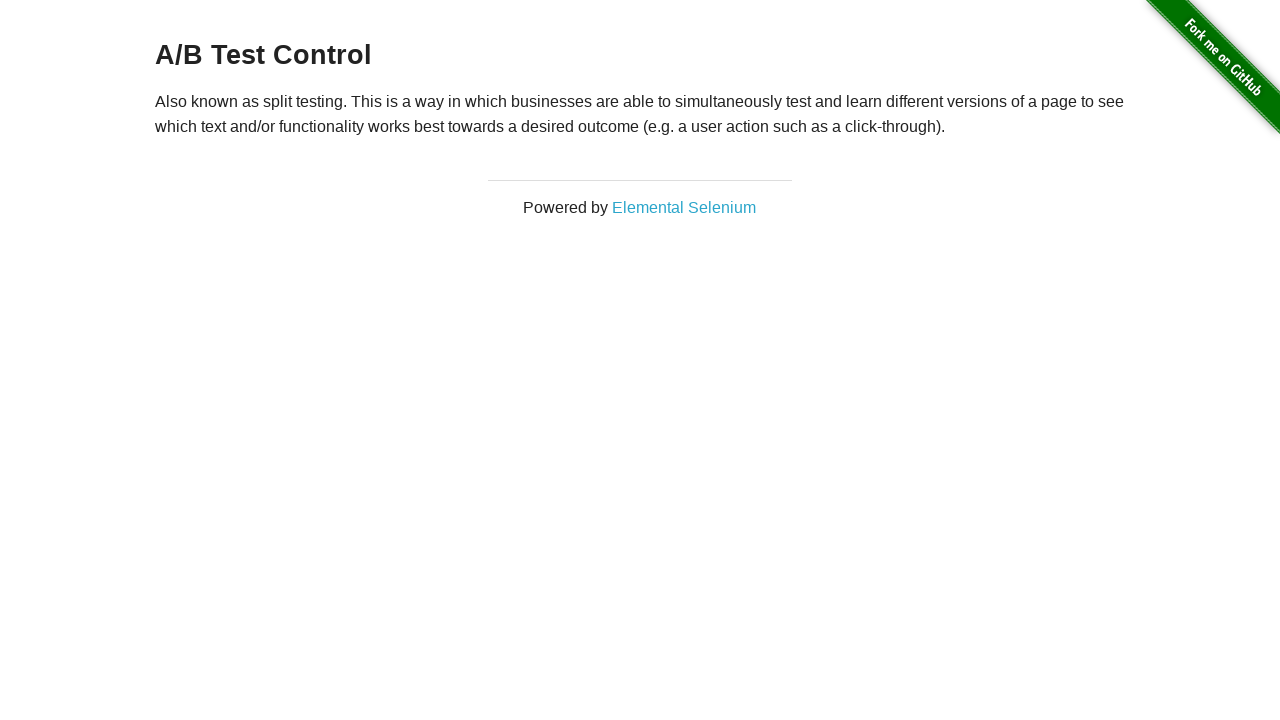